Tests catalog navigation by hovering over menu items and clicking on Phones subcategory

Starting URL: http://intershop5.skillbox.ru/

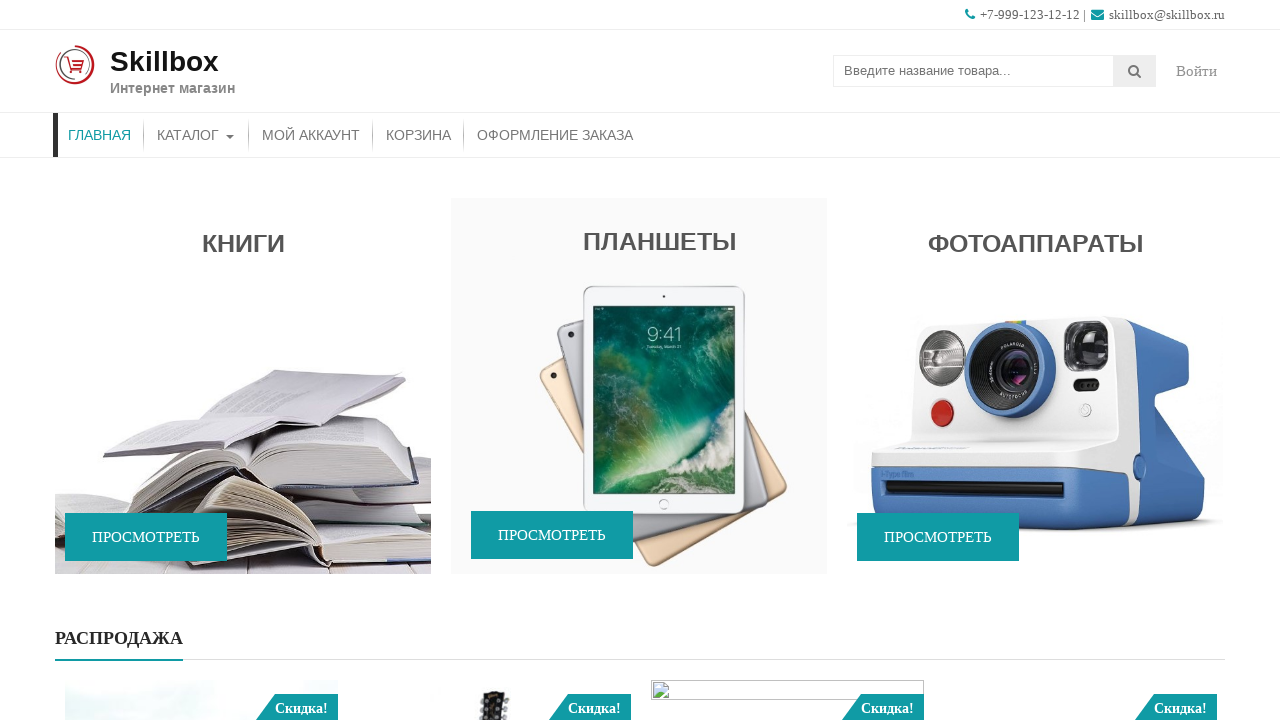

Hovered over Catalog menu item at (196, 135) on #menu-item-46
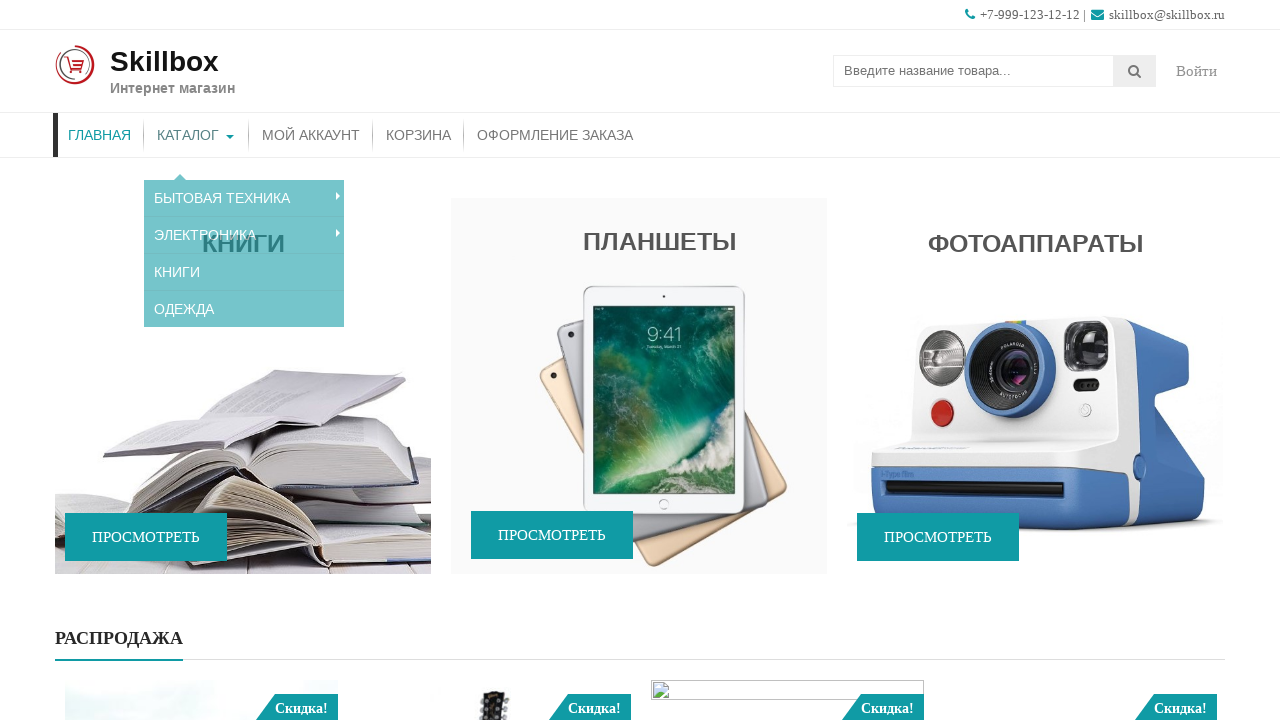

Hovered over Electronics submenu at (244, 224) on #menu-item-47
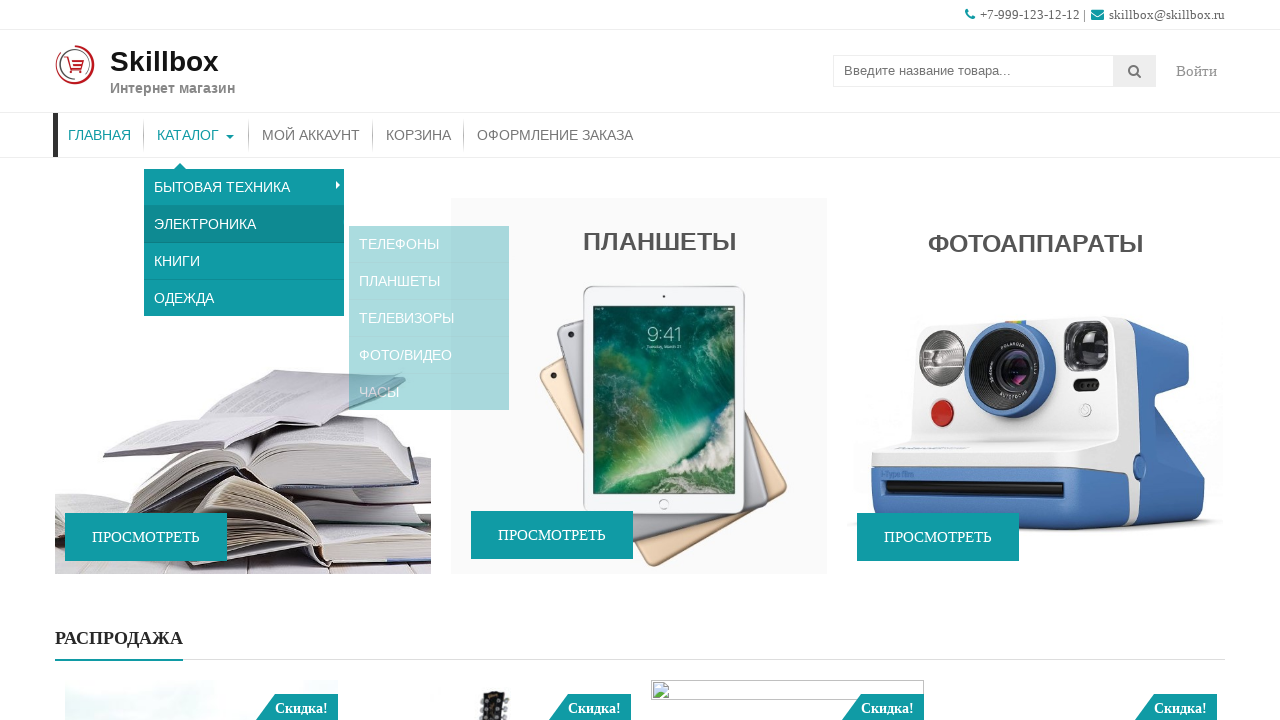

Clicked on Phones subcategory at (429, 224) on #menu-item-114
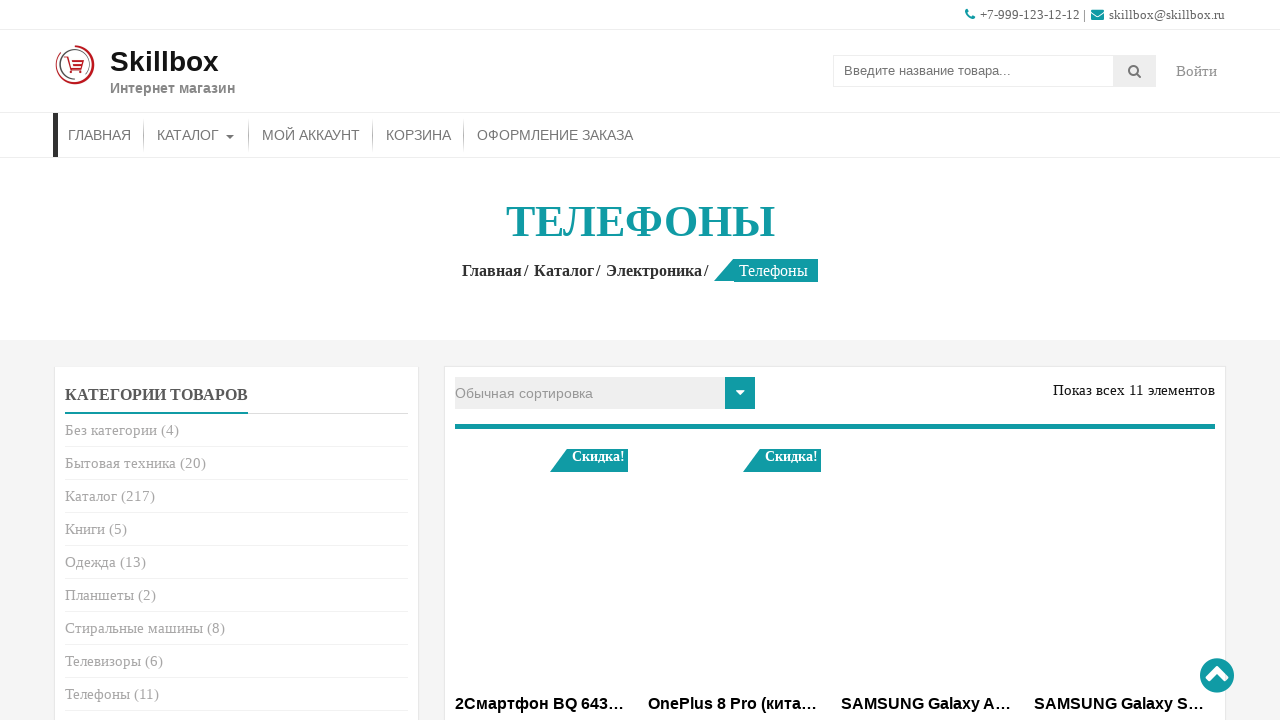

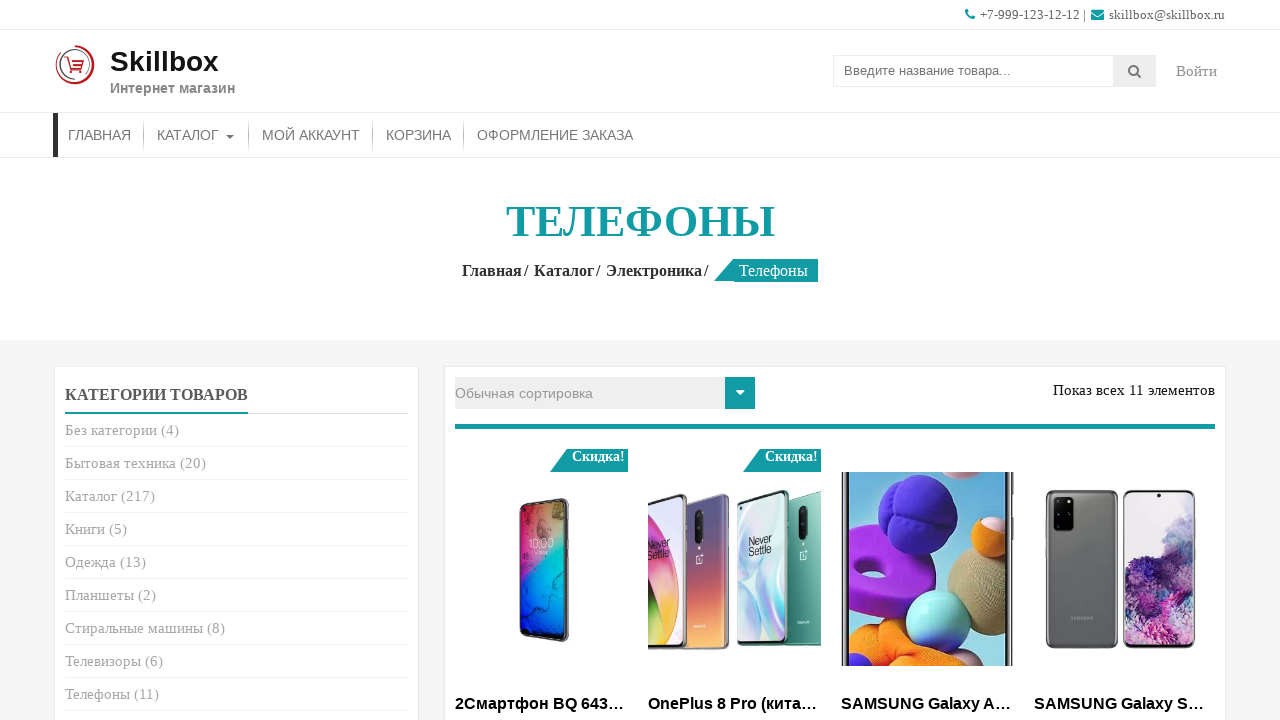